Tests keyboard key press functionality by sending the tab key using the keyboard without targeting a specific element, and verifying the result text displays "You entered: TAB"

Starting URL: http://the-internet.herokuapp.com/key_presses

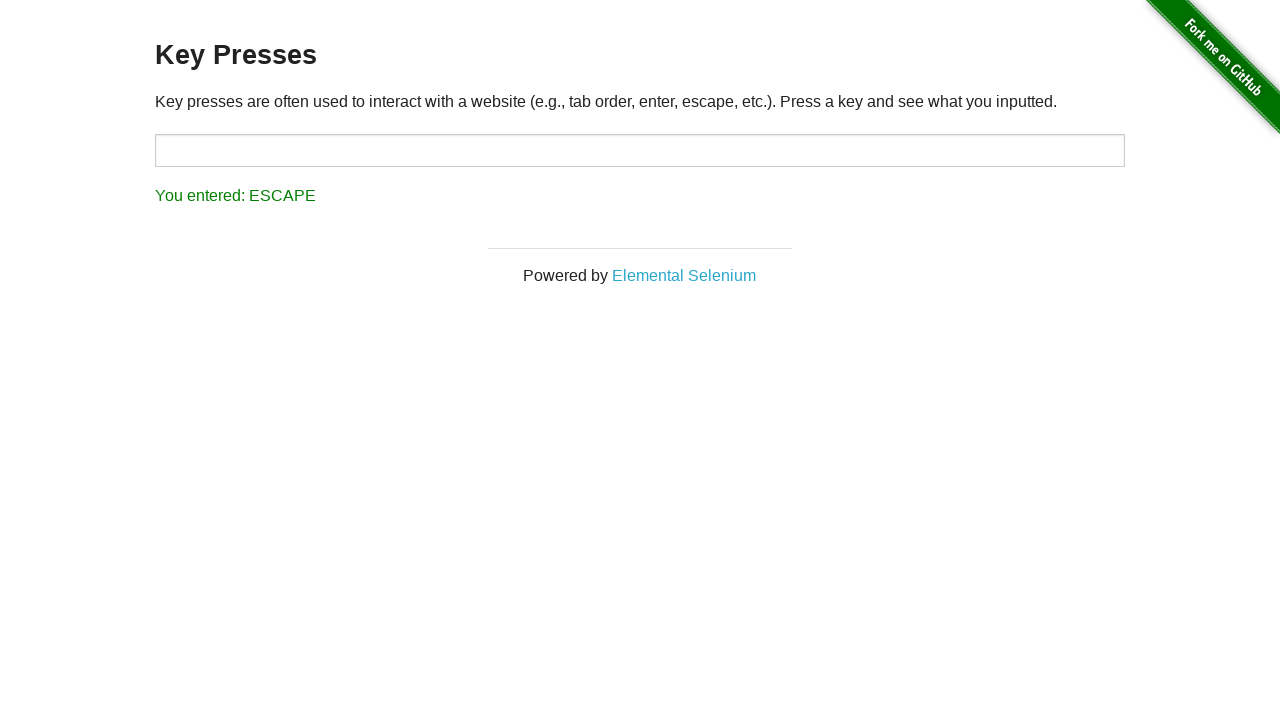

Pressed Tab key using keyboard
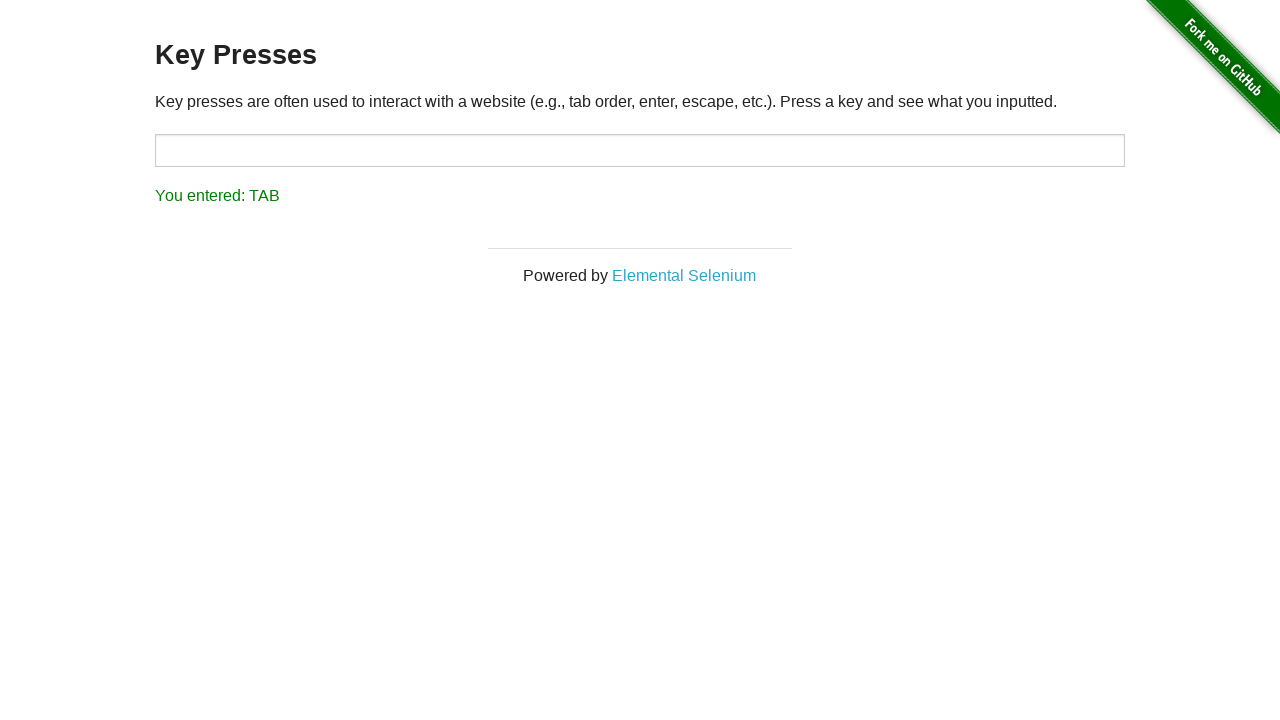

Result element loaded
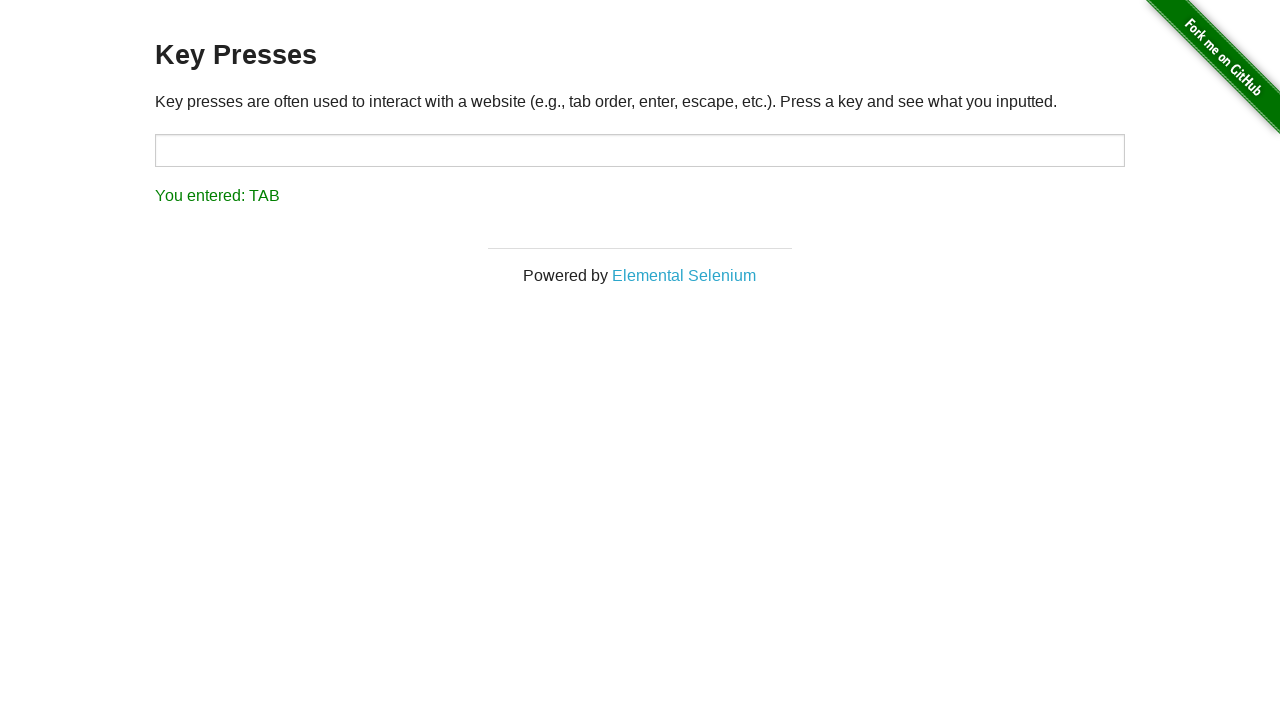

Retrieved result text content
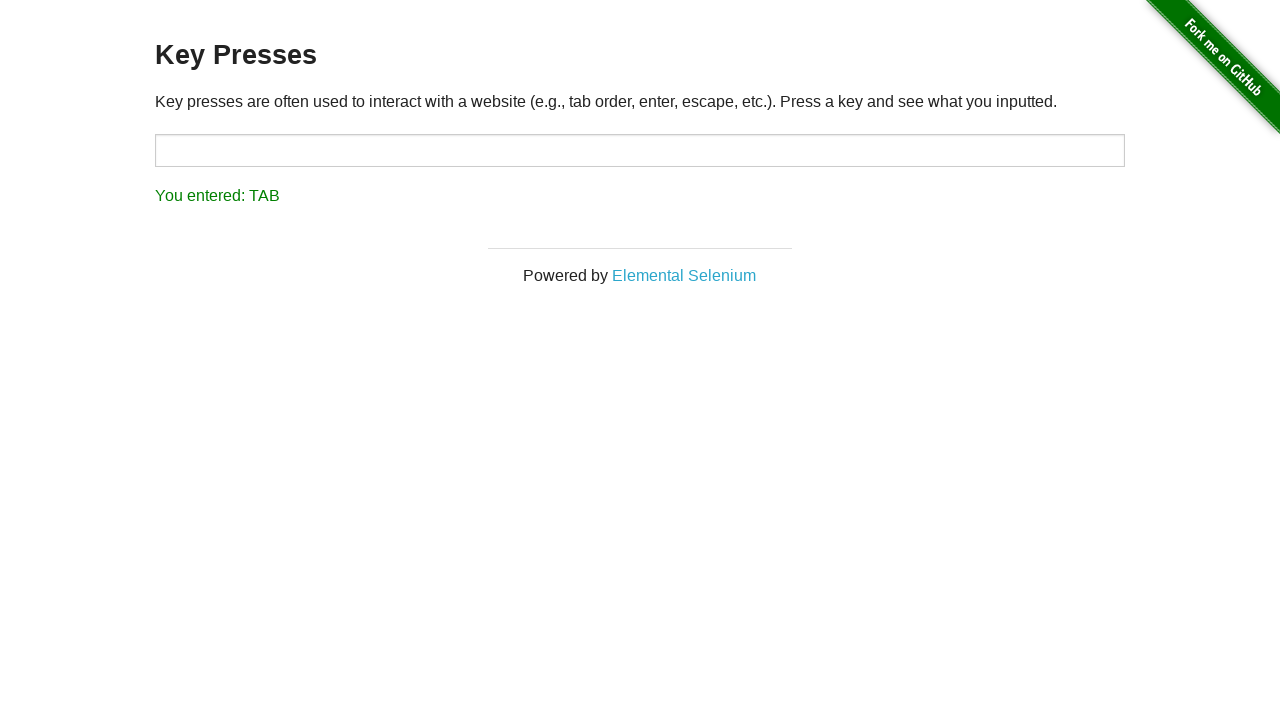

Verified result text displays 'You entered: TAB'
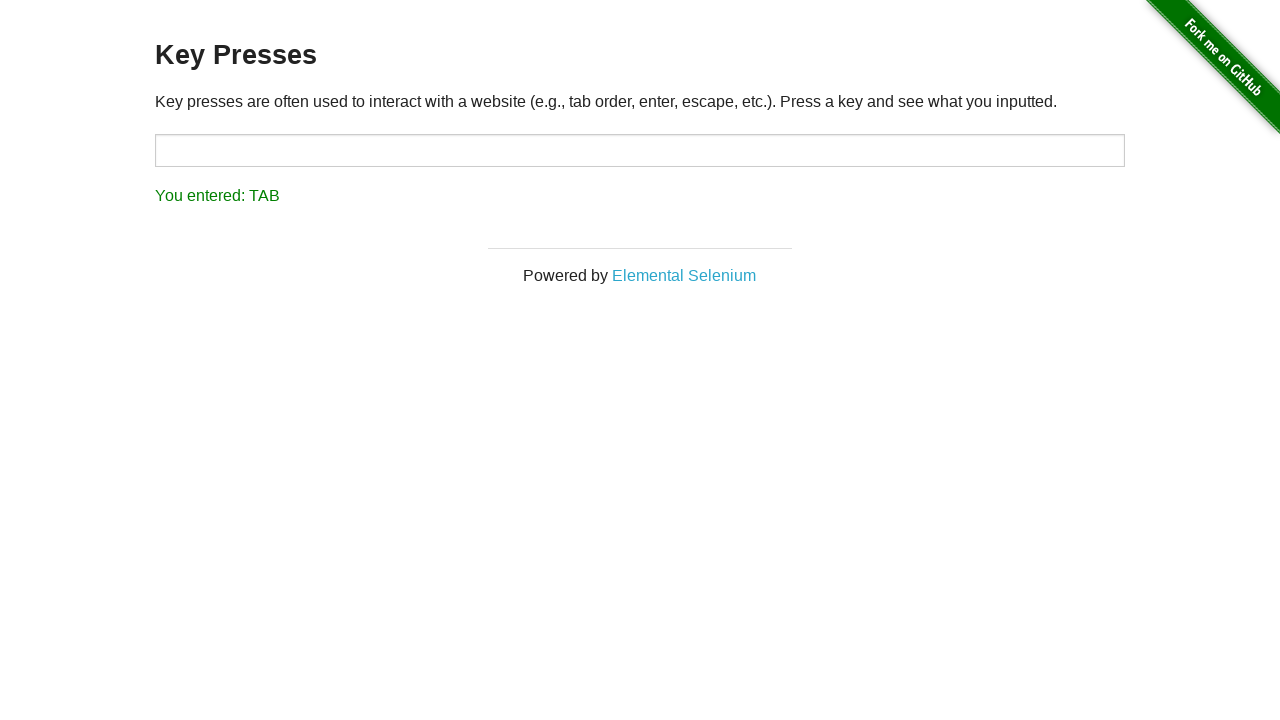

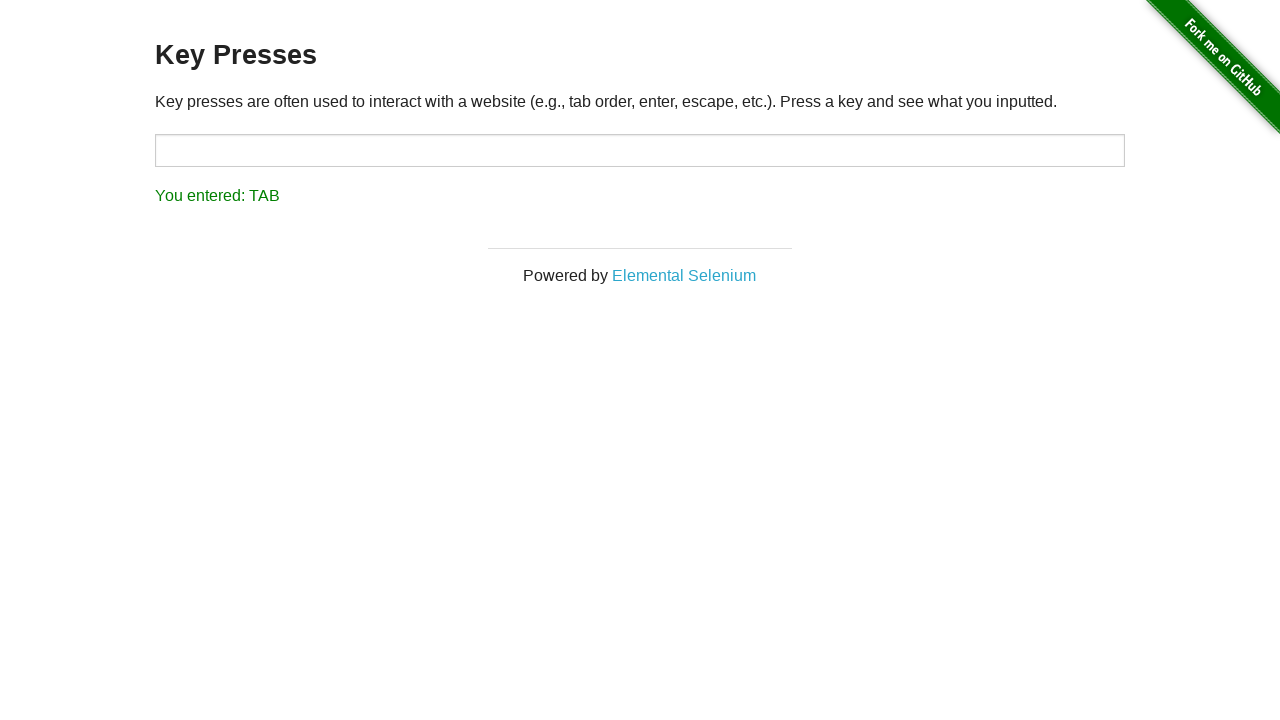